Tests dynamic controls by clicking Remove button, verifying "It's gone!" message appears, clicking Add button, and verifying "It's back!" message appears

Starting URL: https://the-internet.herokuapp.com/dynamic_controls

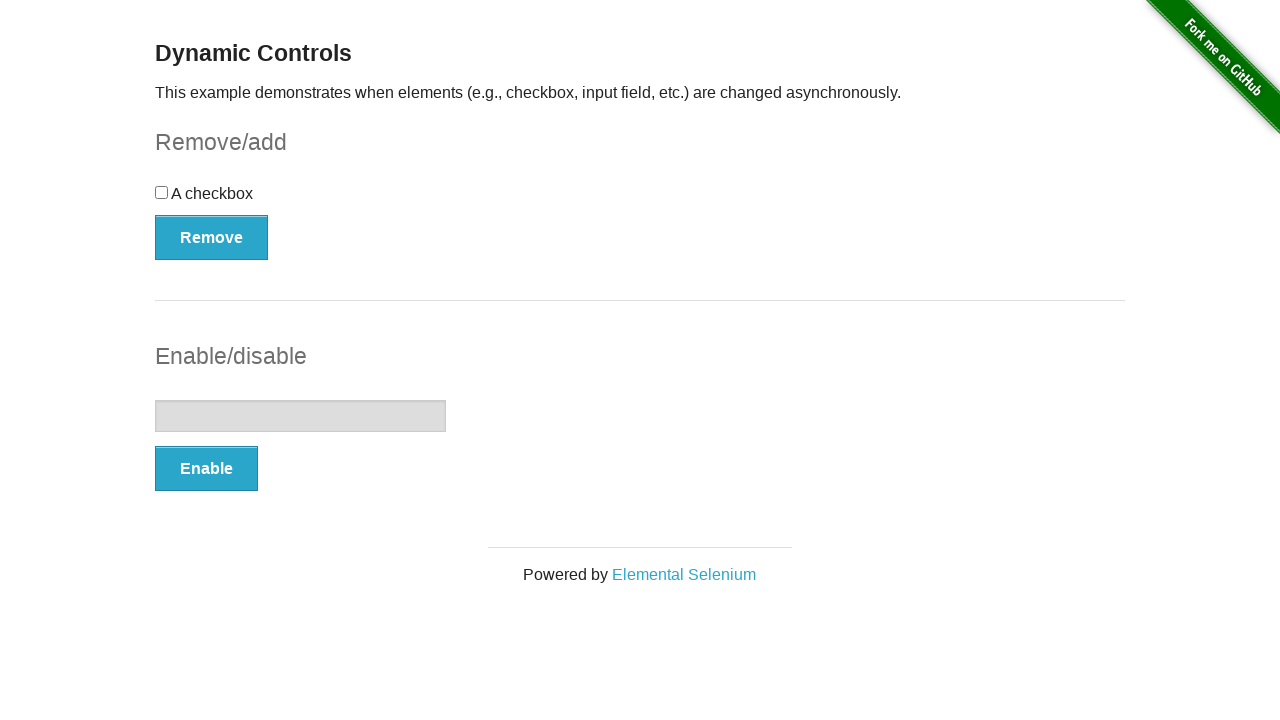

Clicked Remove button at (212, 237) on xpath=//*[text()='Remove']
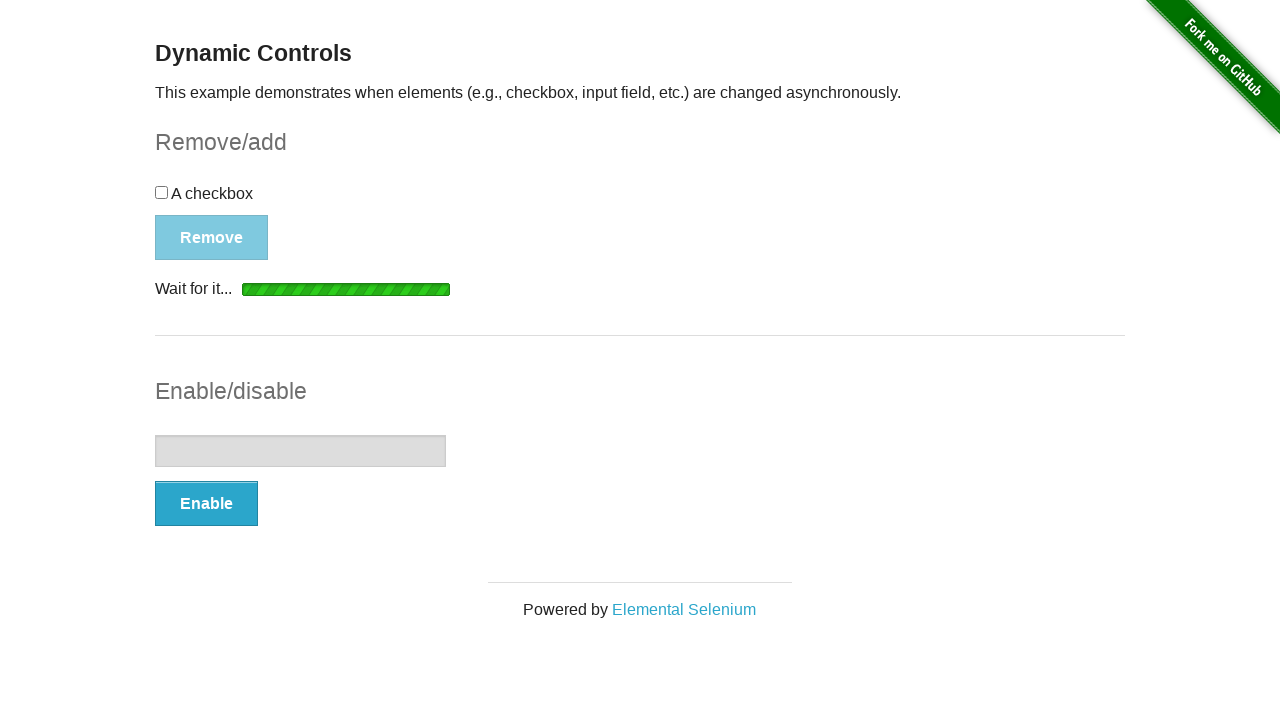

Waited for message element to appear
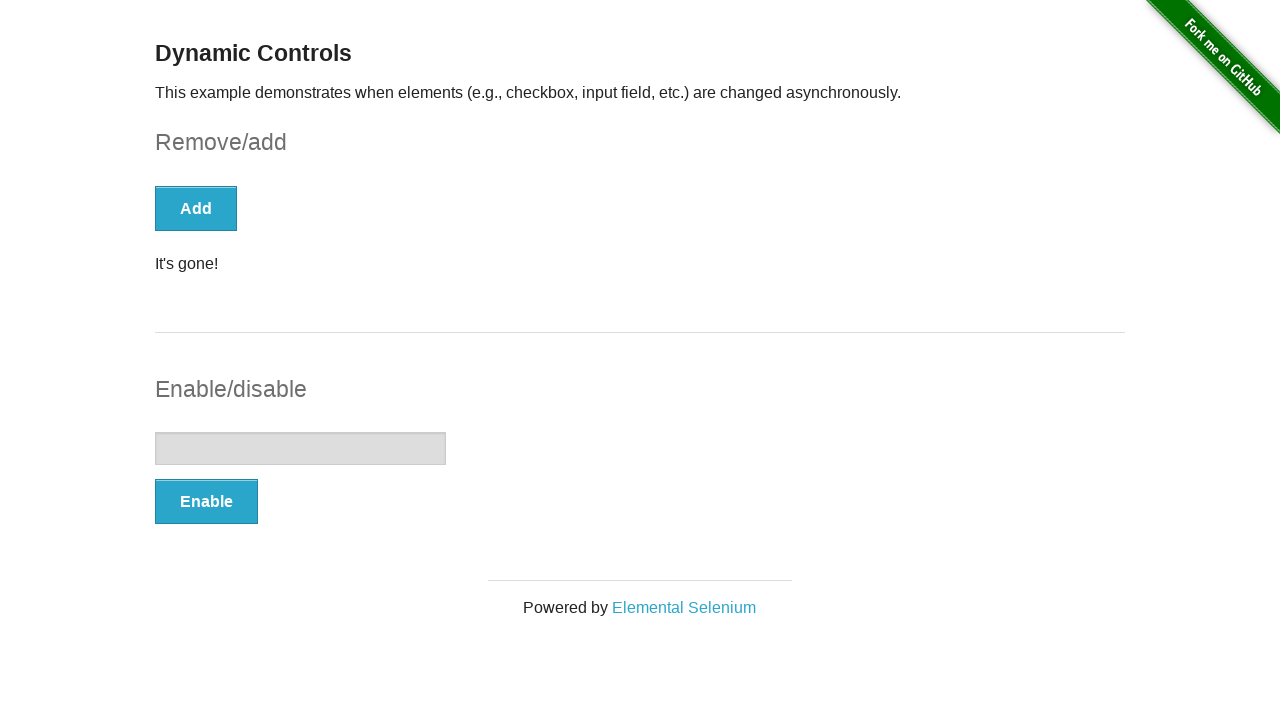

Verified 'It's gone!' message is displayed
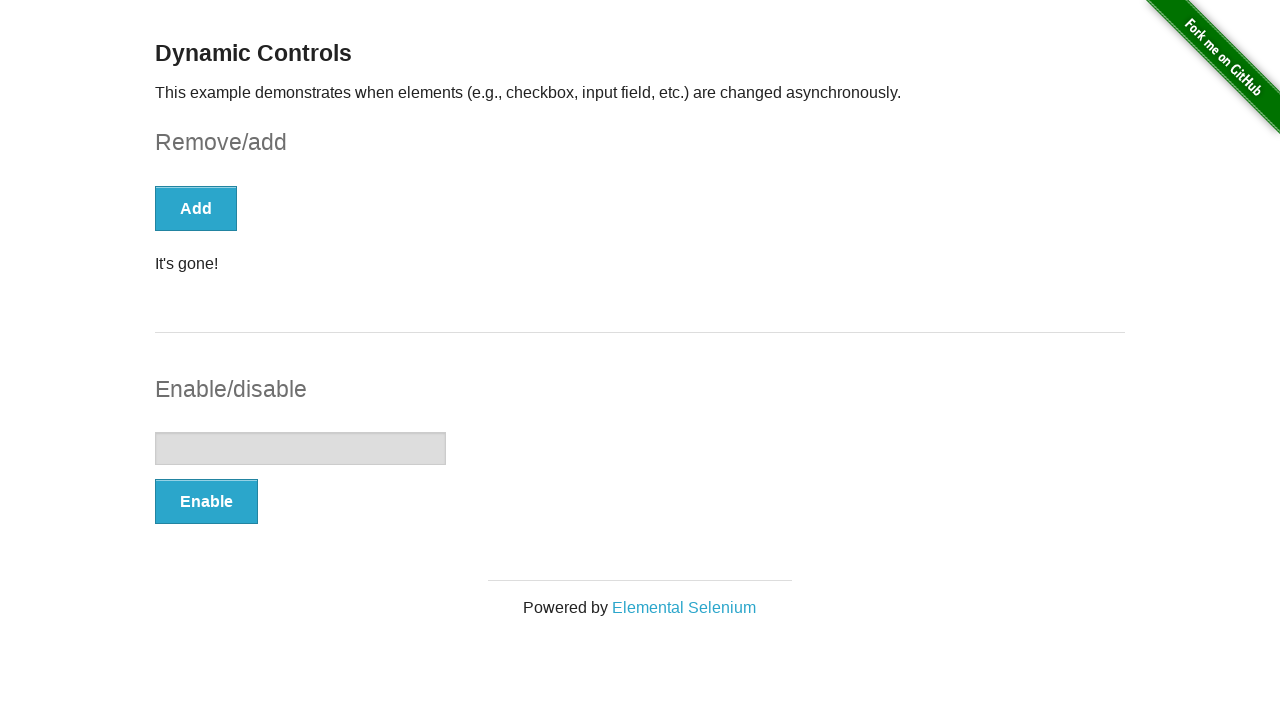

Clicked Add button at (196, 208) on xpath=//*[text()='Add']
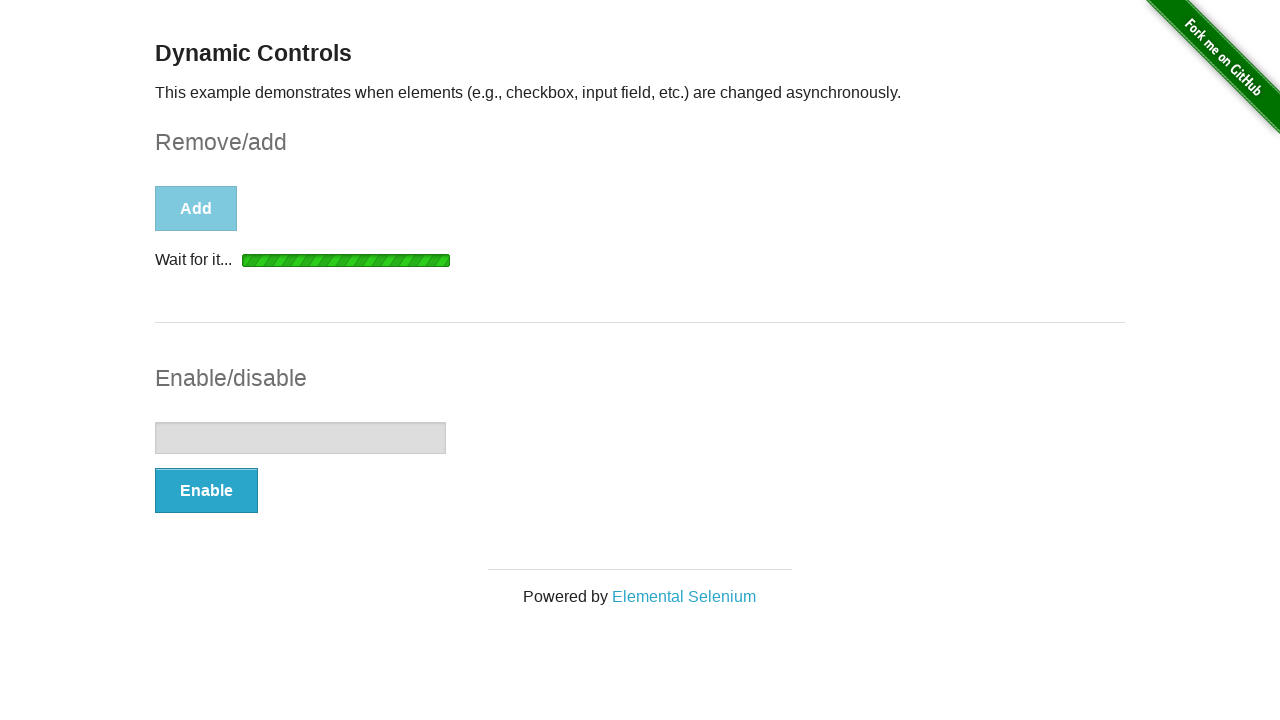

Waited for message element to appear
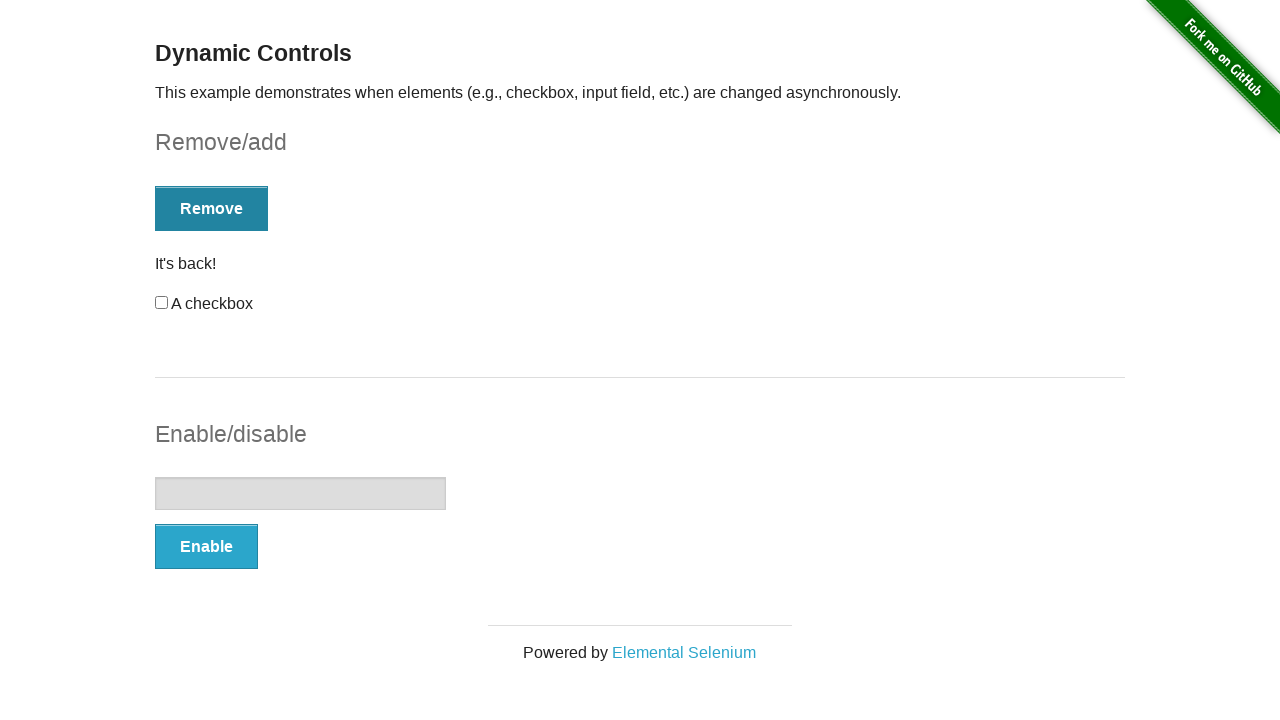

Verified 'It's back!' message is displayed
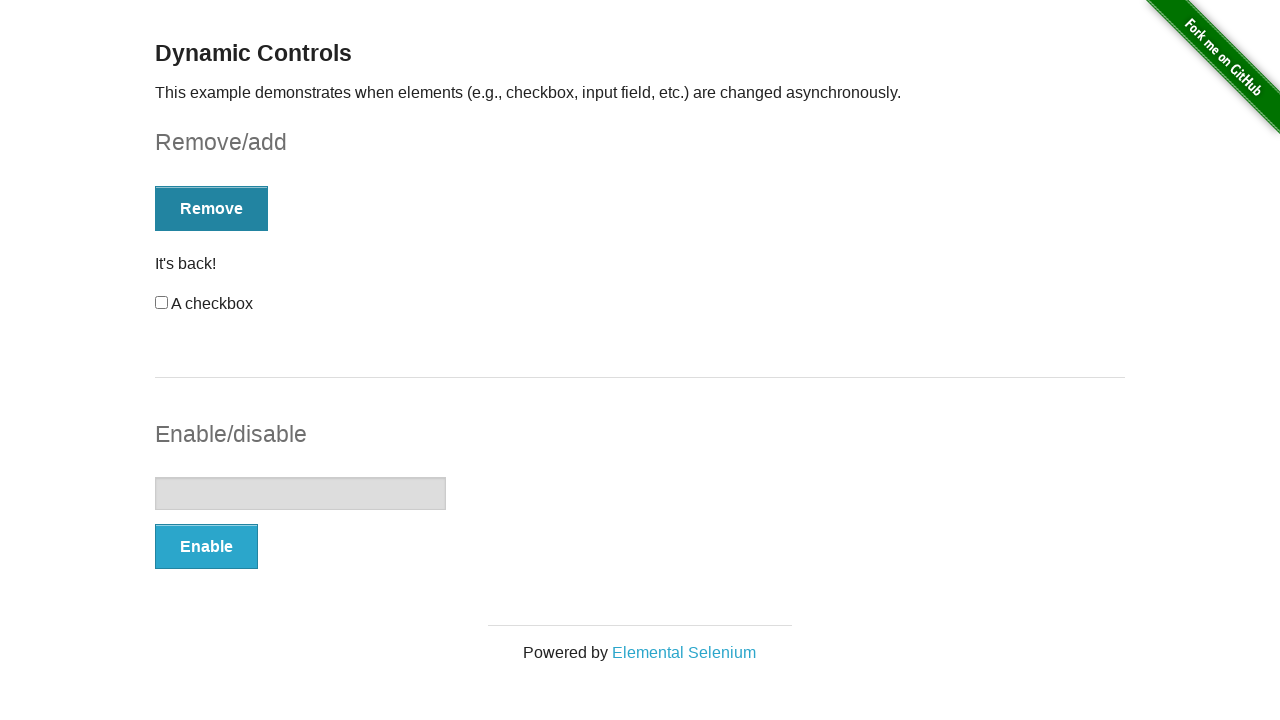

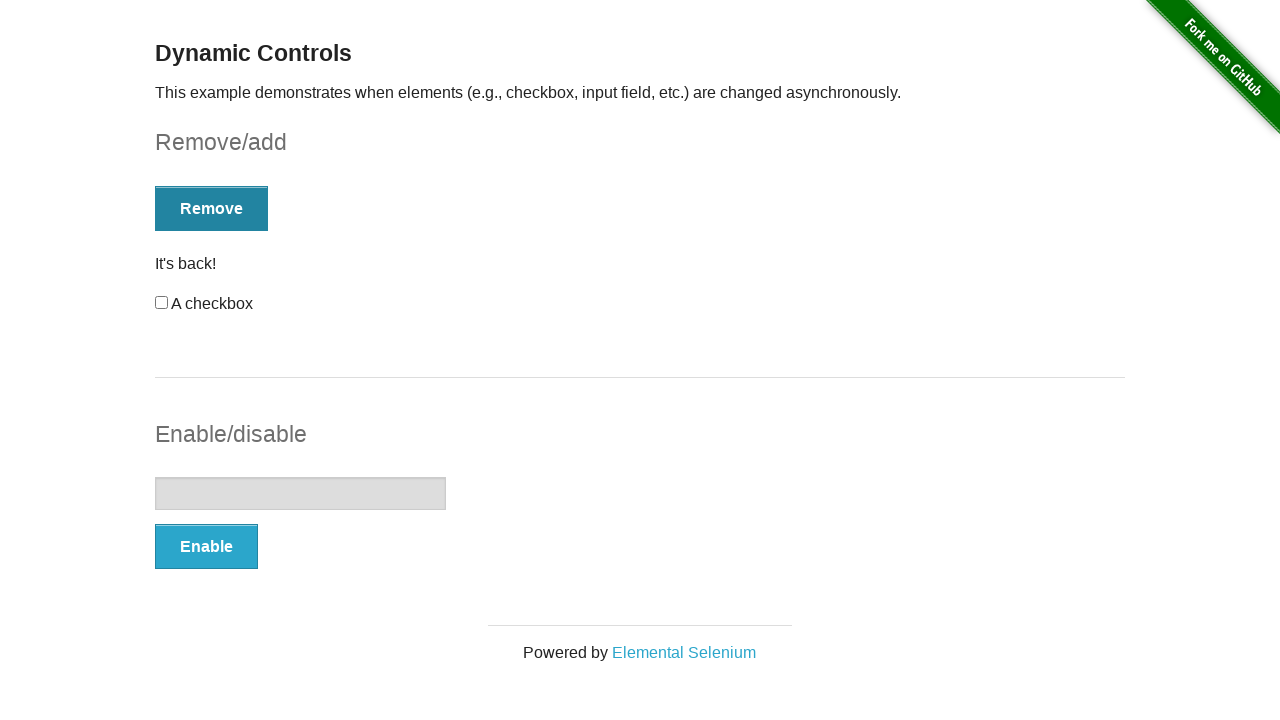